Navigates to W3Schools HTML forms page and selects specific checkboxes (Bike and Boat) if they are not already selected

Starting URL: https://www.w3schools.com/html/html_forms.asp

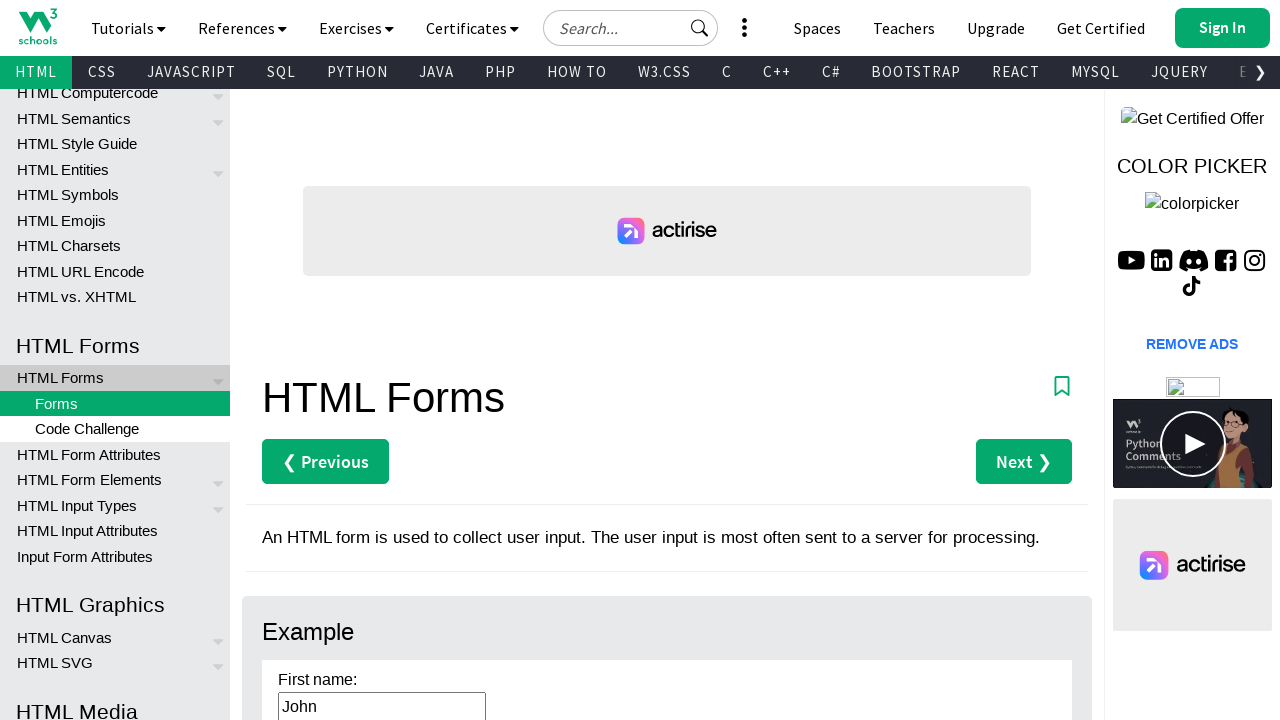

Found all checkboxes on the W3Schools HTML forms page
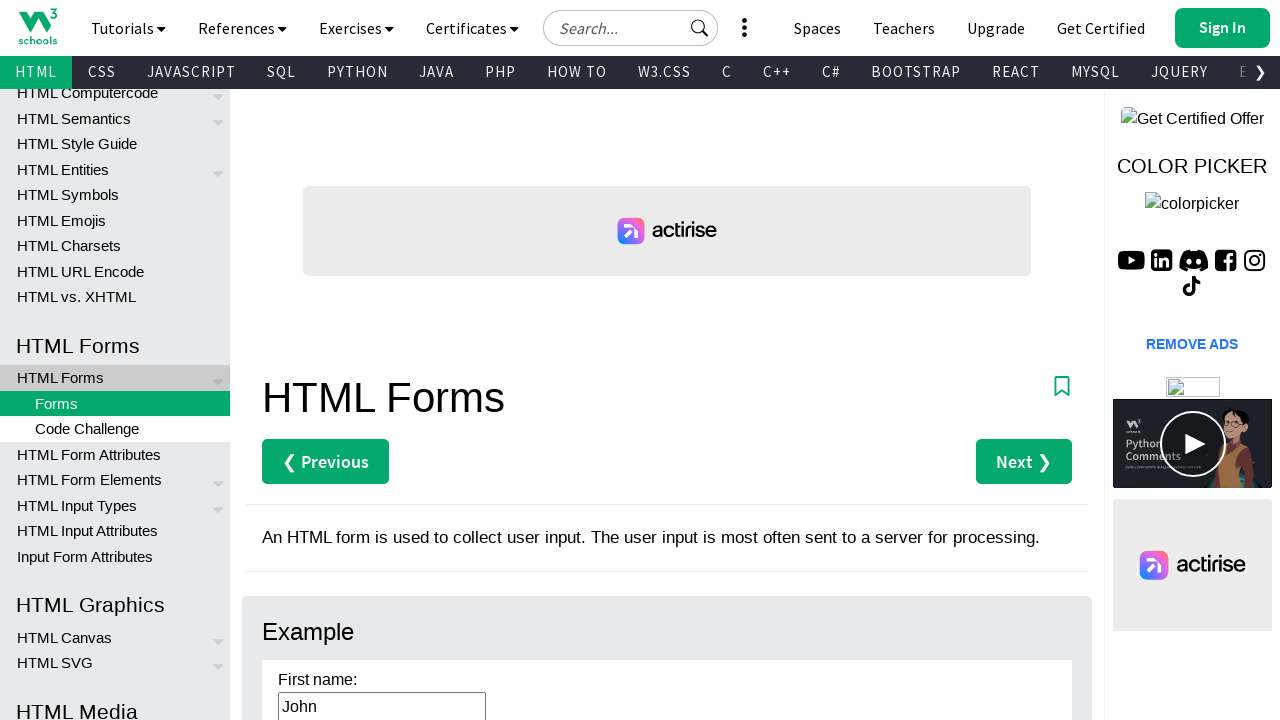

Retrieved checkbox value: None
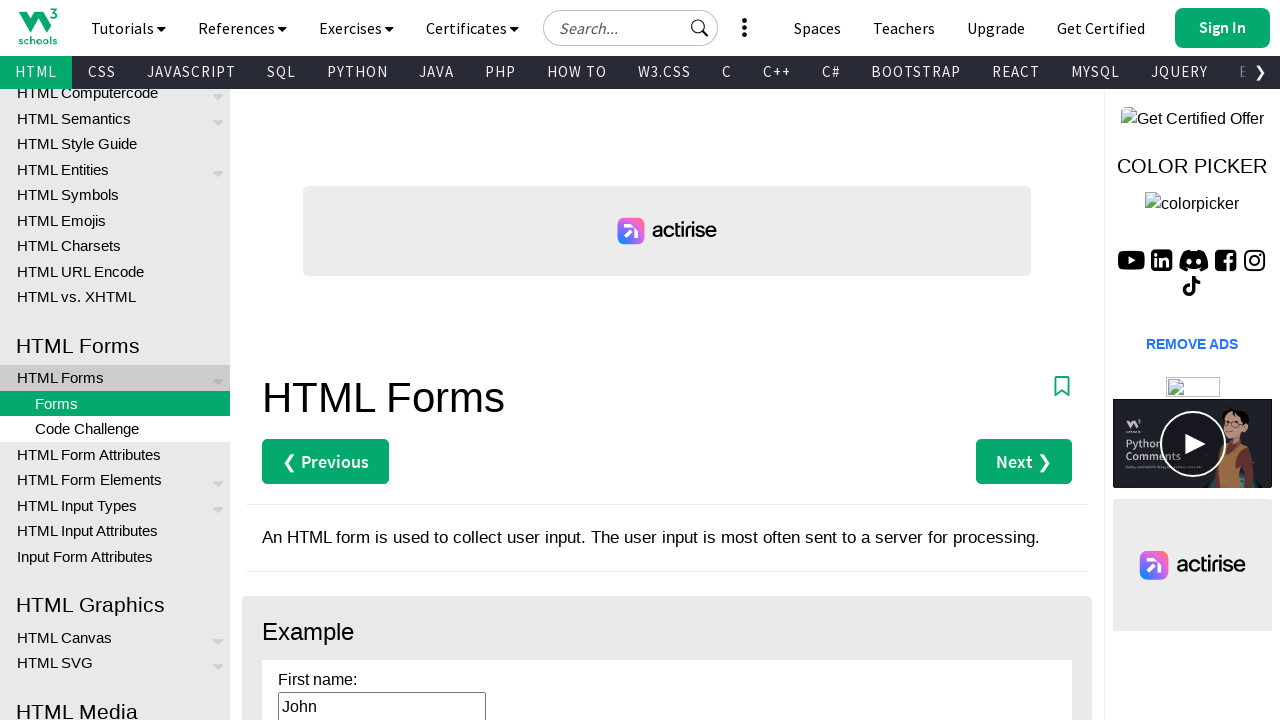

Retrieved checkbox value: None
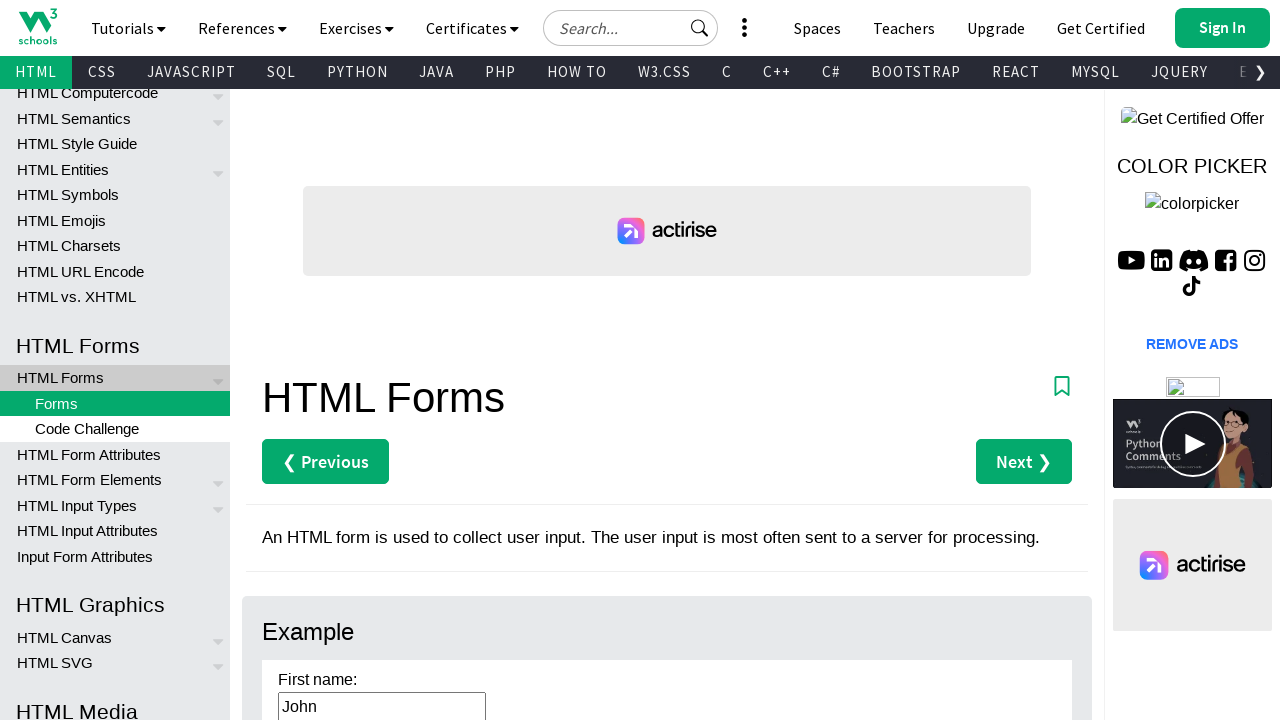

Retrieved checkbox value: Bike
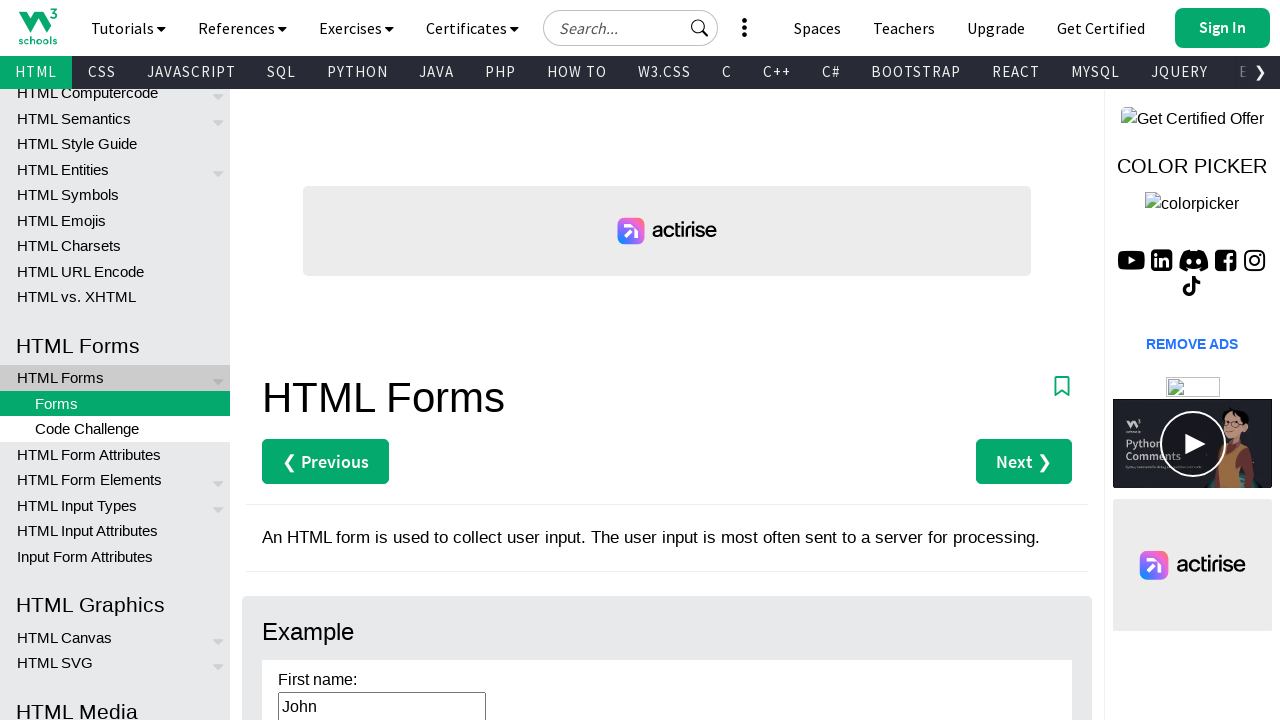

Selected Bike checkbox
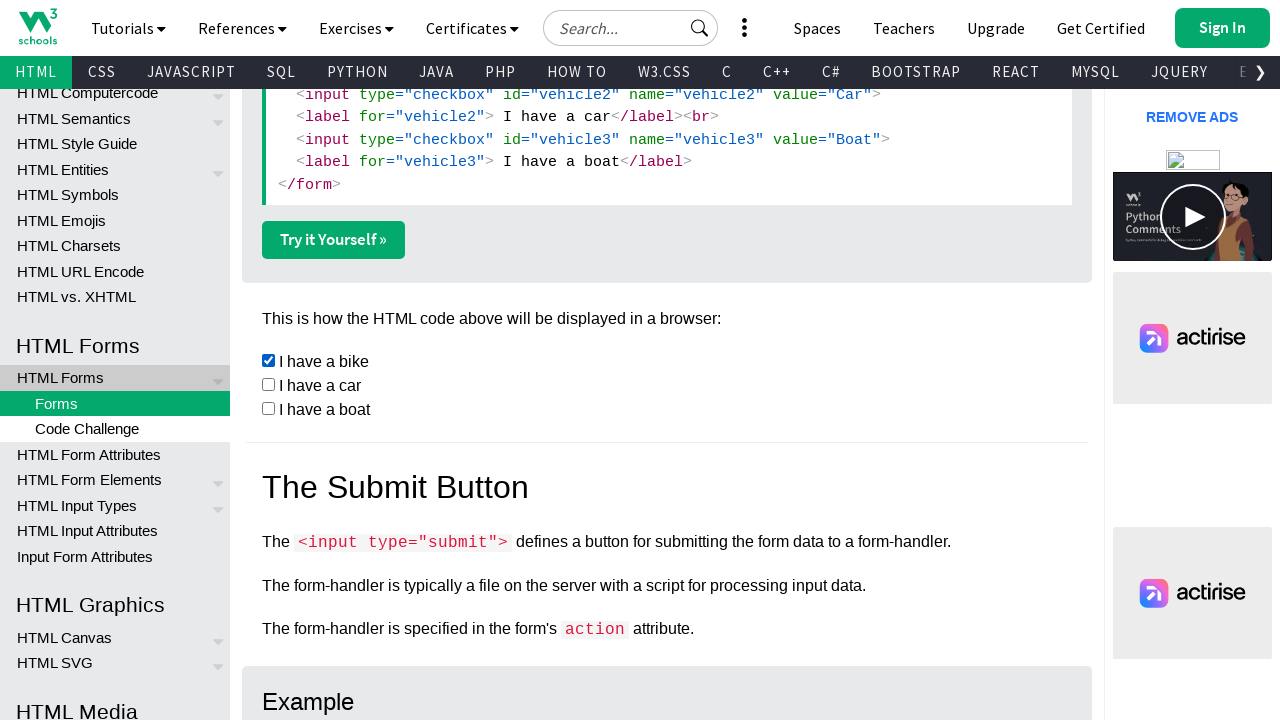

Retrieved checkbox value: Car
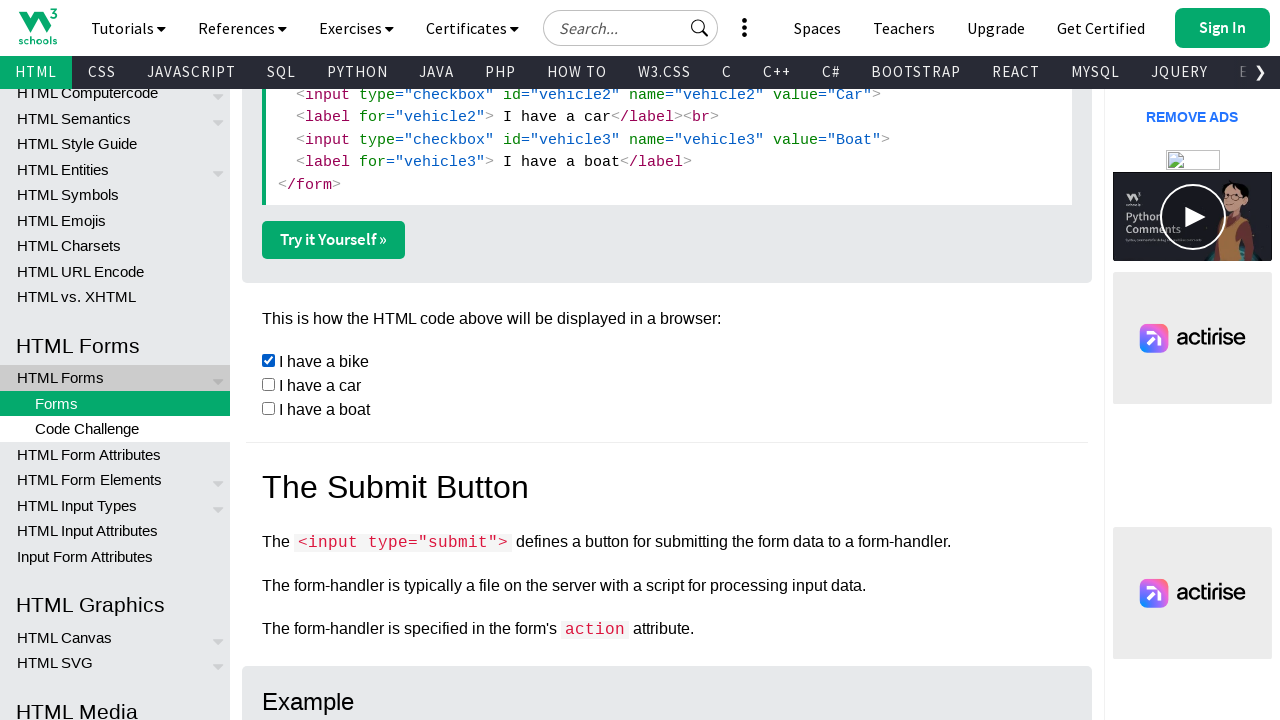

Retrieved checkbox value: Boat
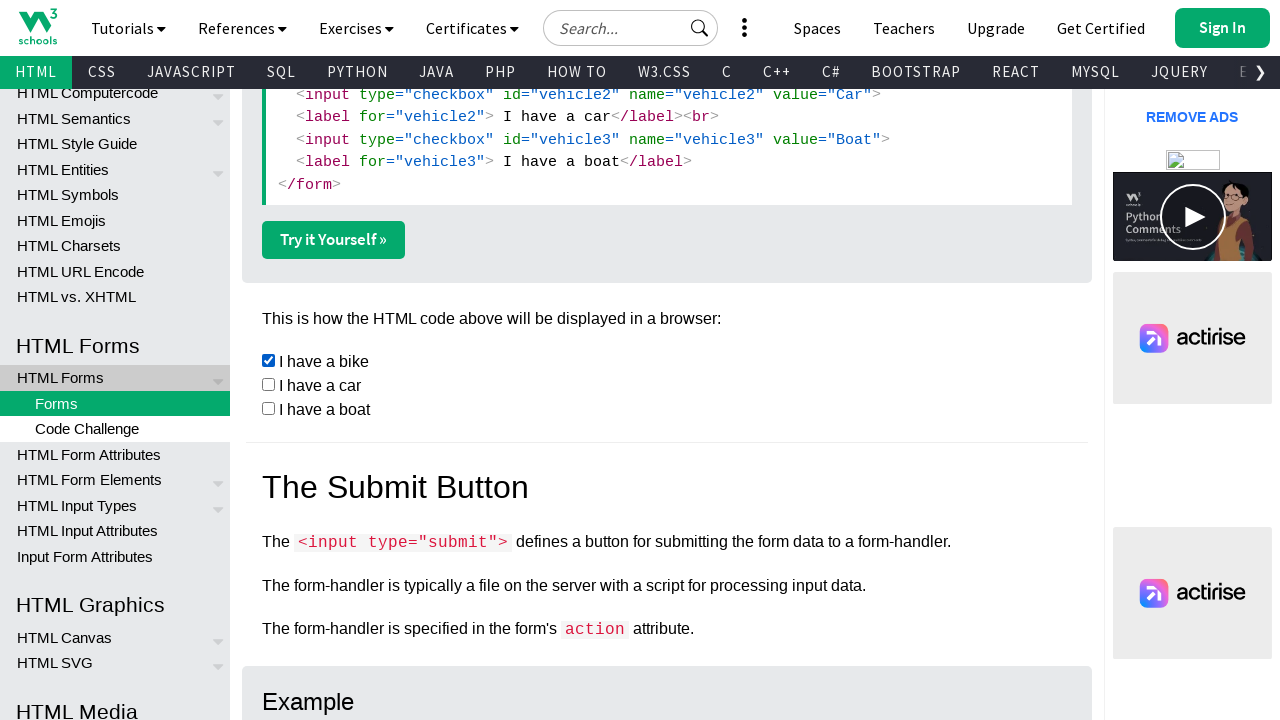

Selected Boat checkbox
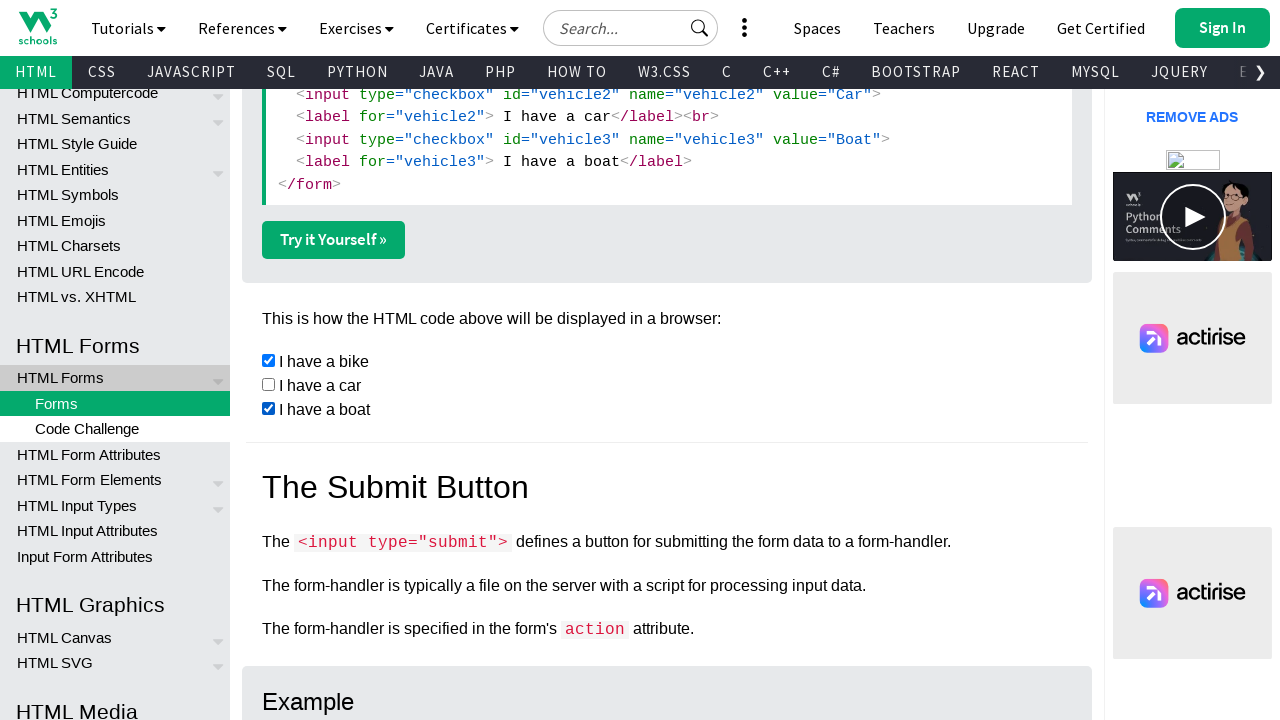

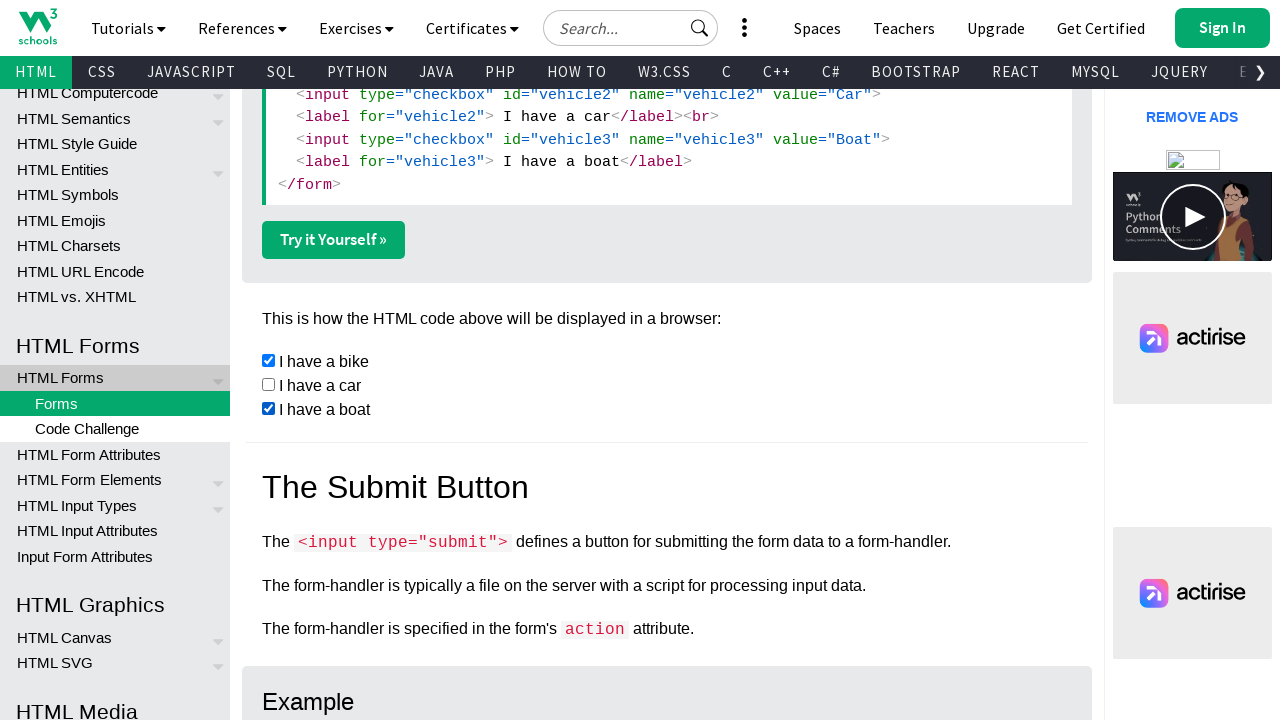